Verifies that the "Log In" button on the NextBaseCRM login page has the expected text value "Log In" by checking its value attribute.

Starting URL: https://login1.nextbasecrm.com/

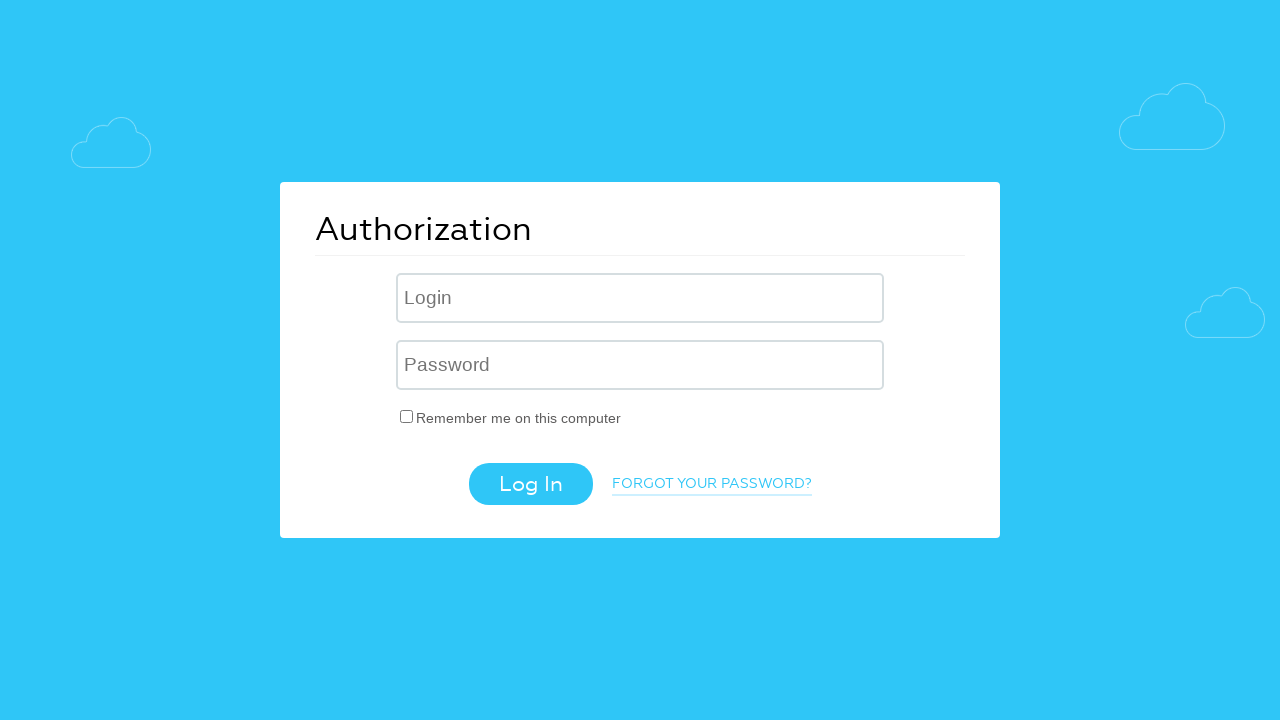

Located the Log In button using CSS selector input[value='Log In']
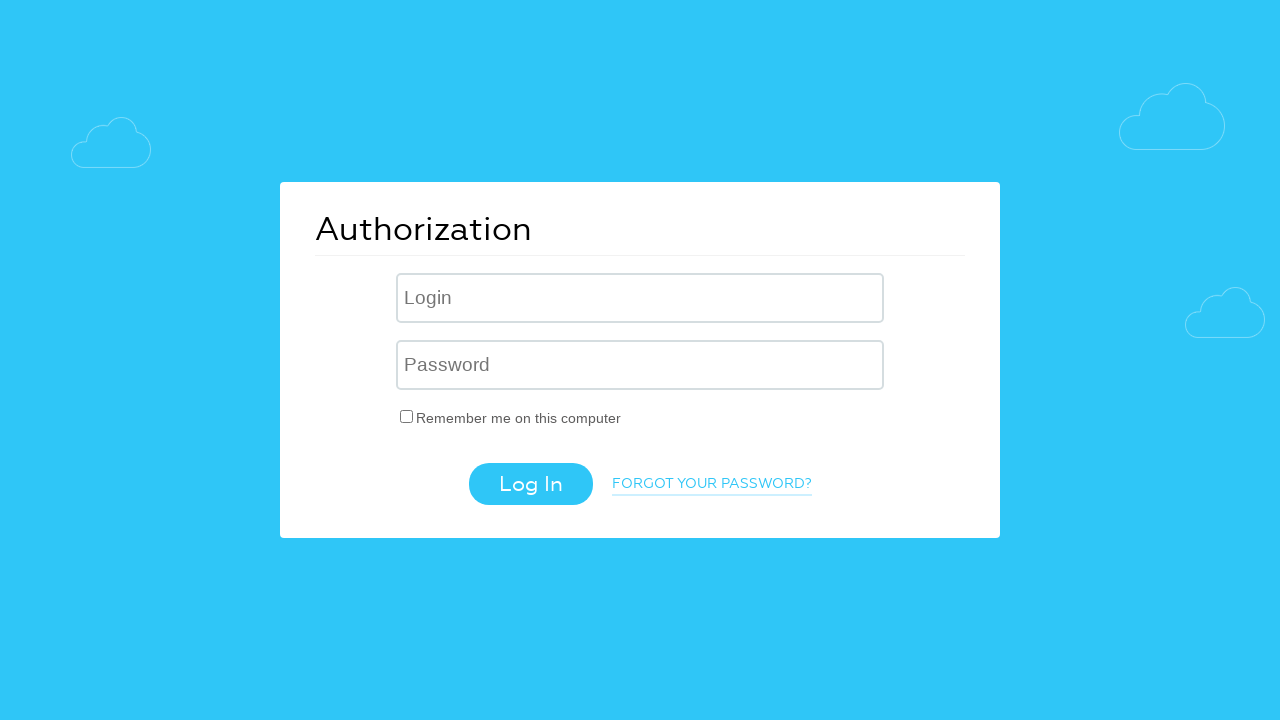

Waited for the Log In button to be visible
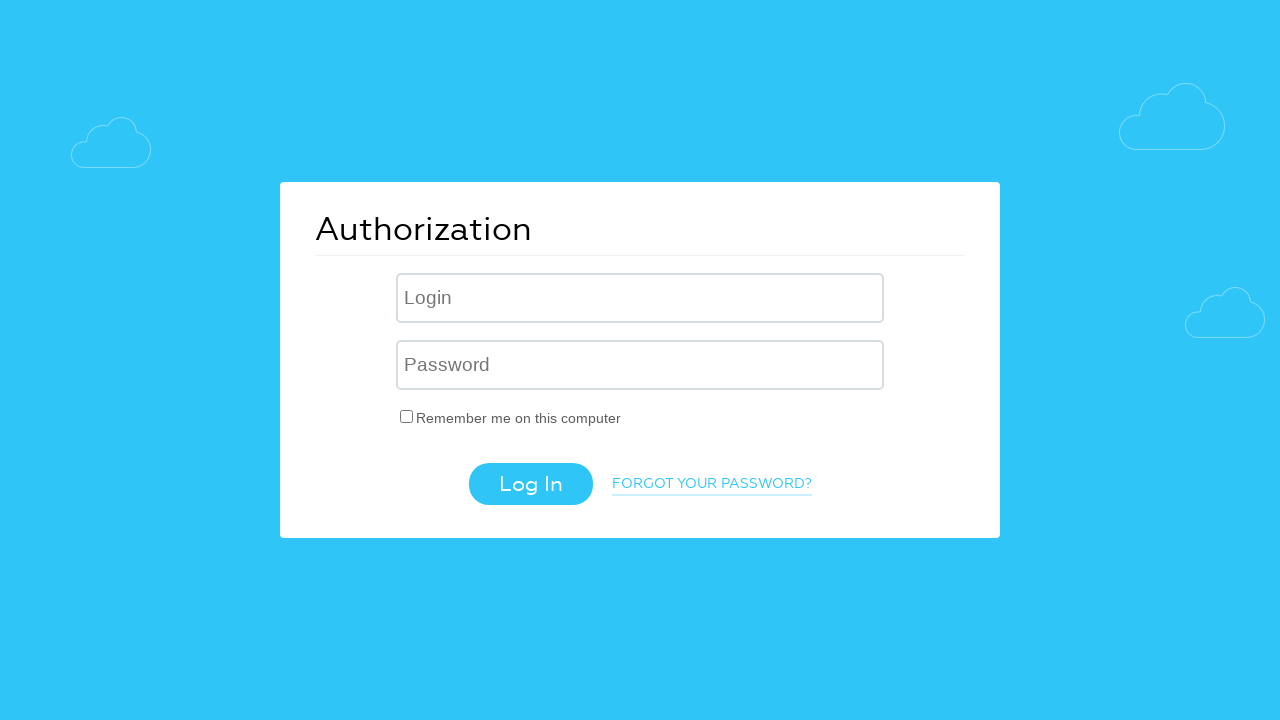

Retrieved the value attribute from the Log In button
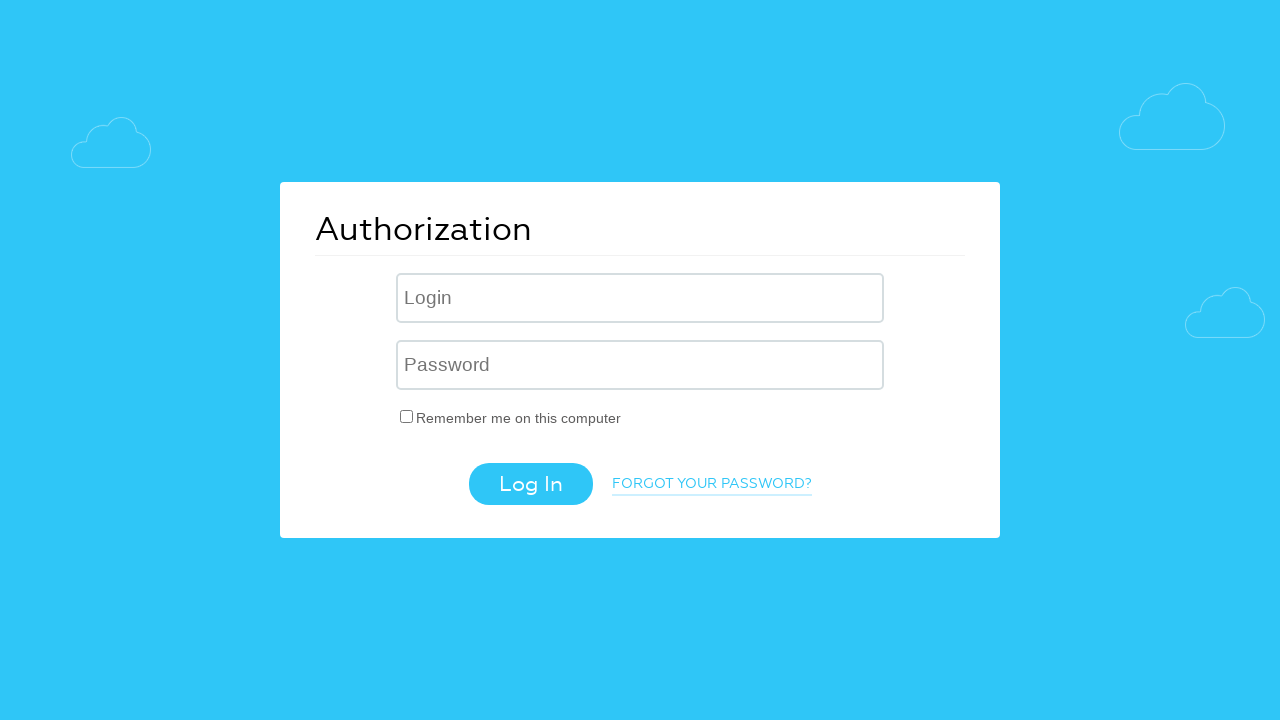

Verified Log In button value attribute matches expected text: 'Log In'
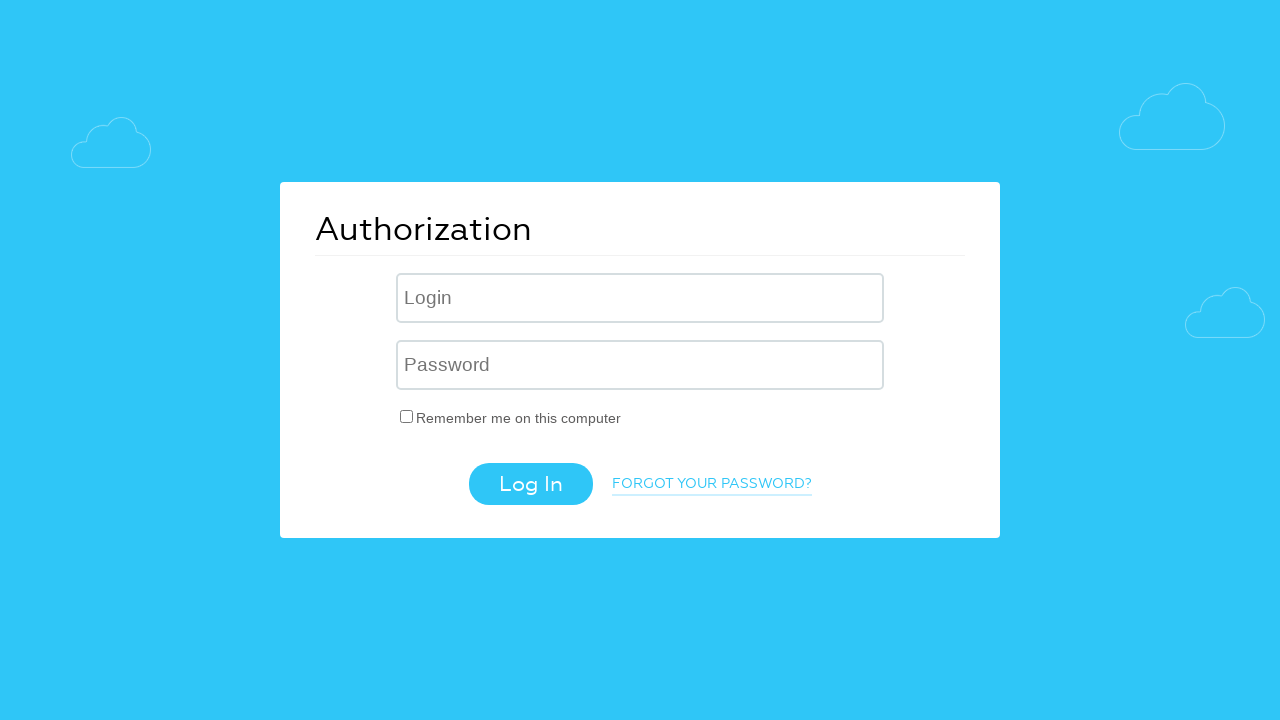

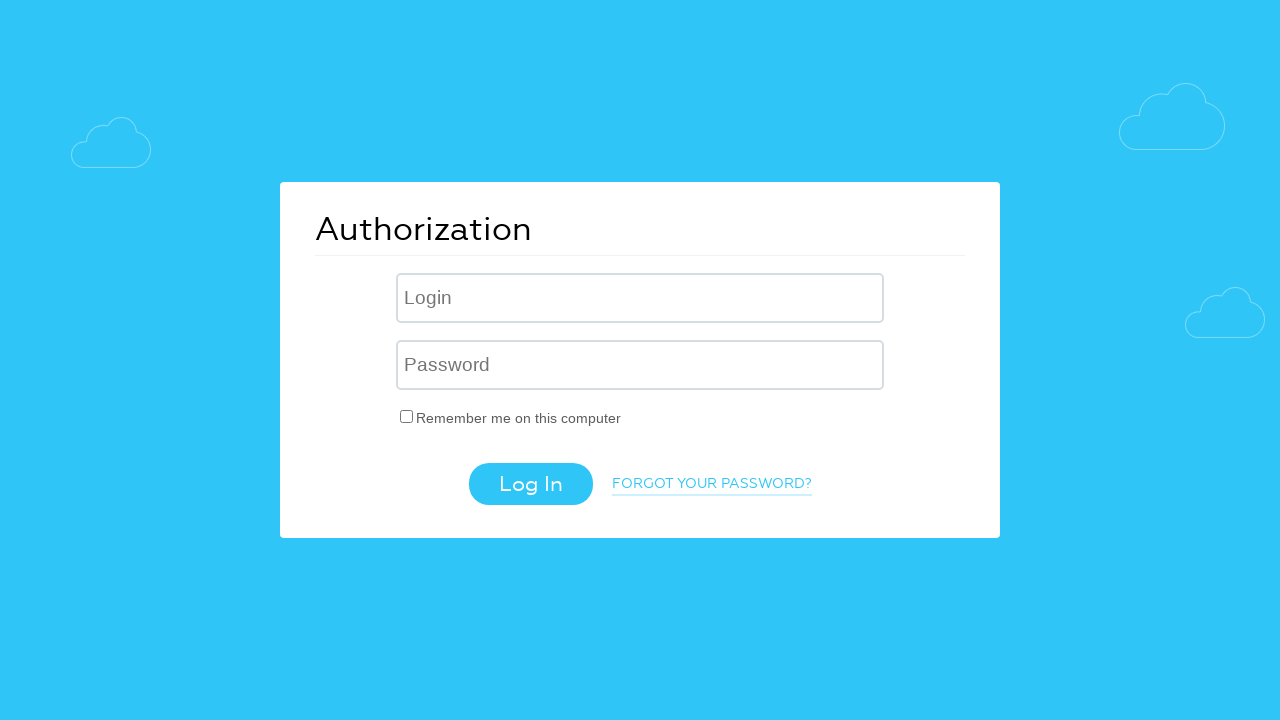